Tests opening a new browser window, navigating to a different page in the new window, and verifying that two windows are open.

Starting URL: https://the-internet.herokuapp.com

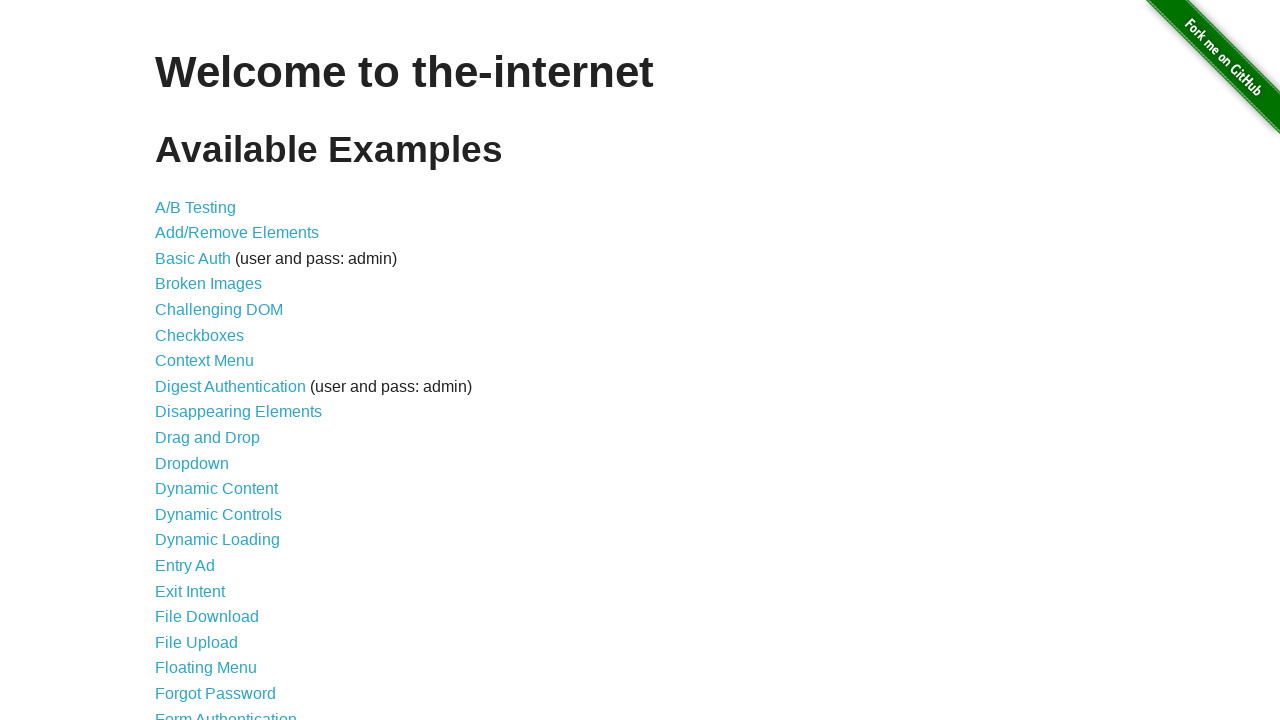

Created a new browser window/page
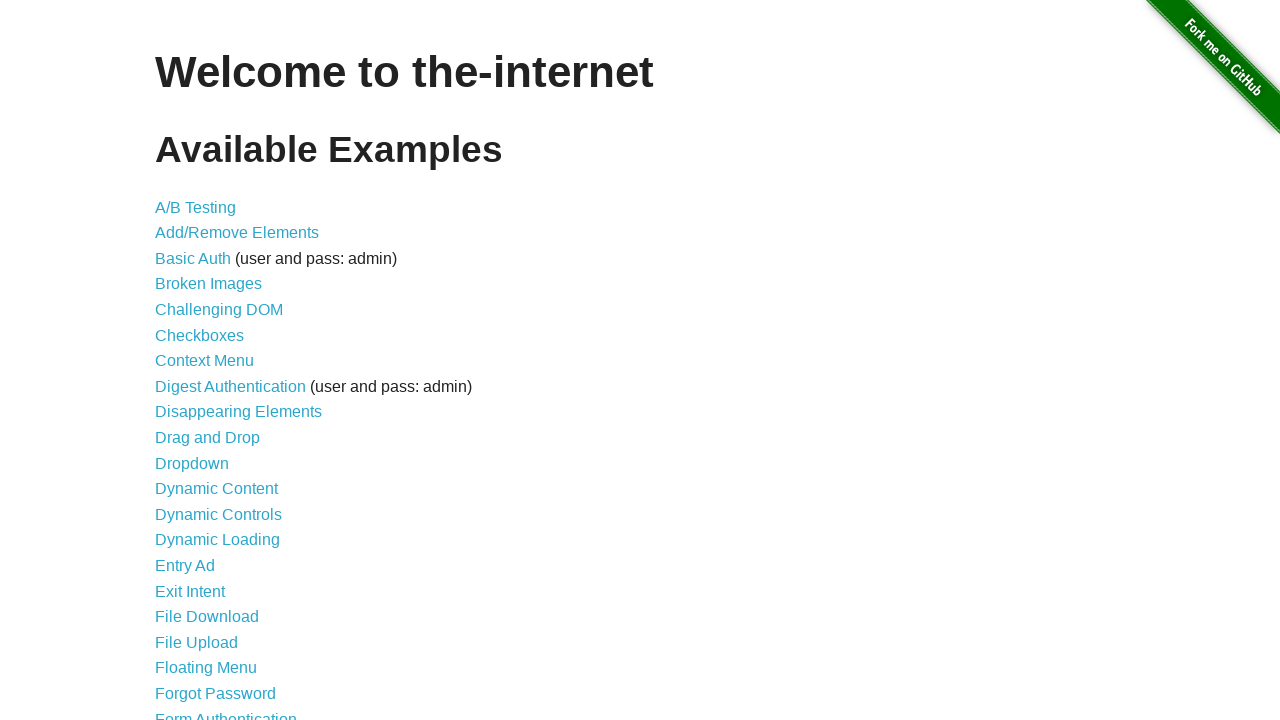

Navigated new window to typos page
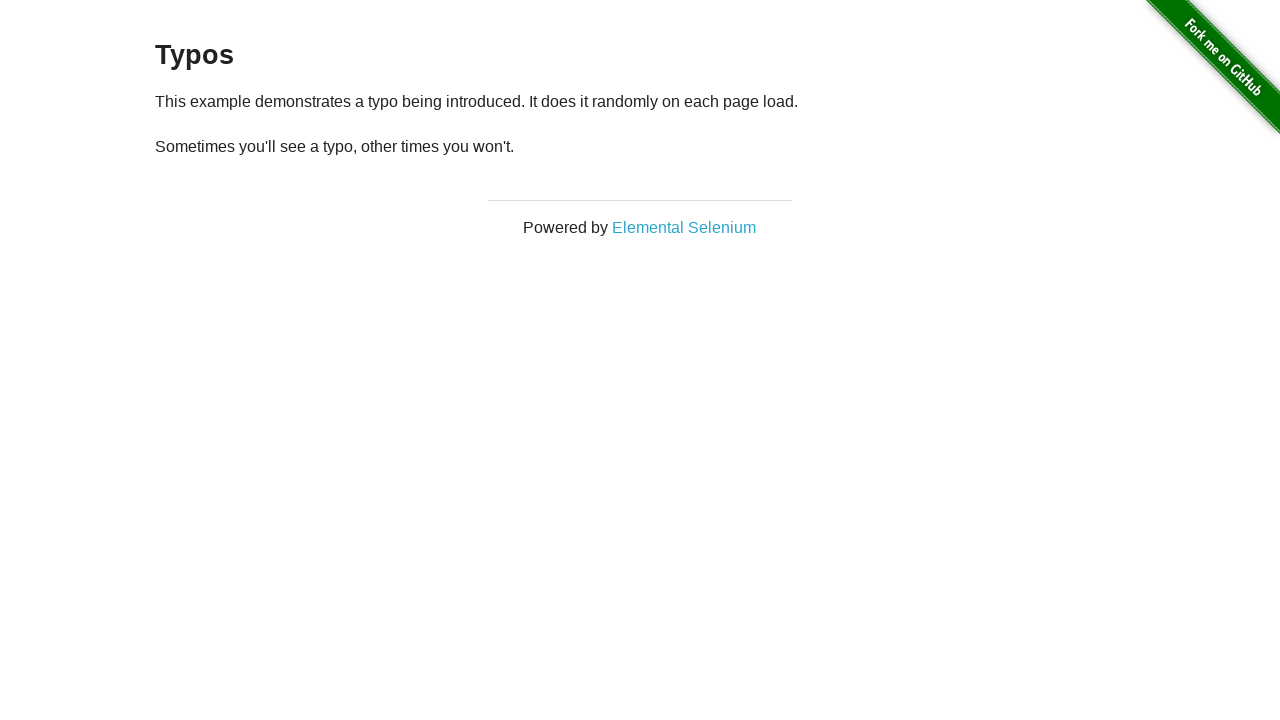

Waited for new page to load (domcontentloaded)
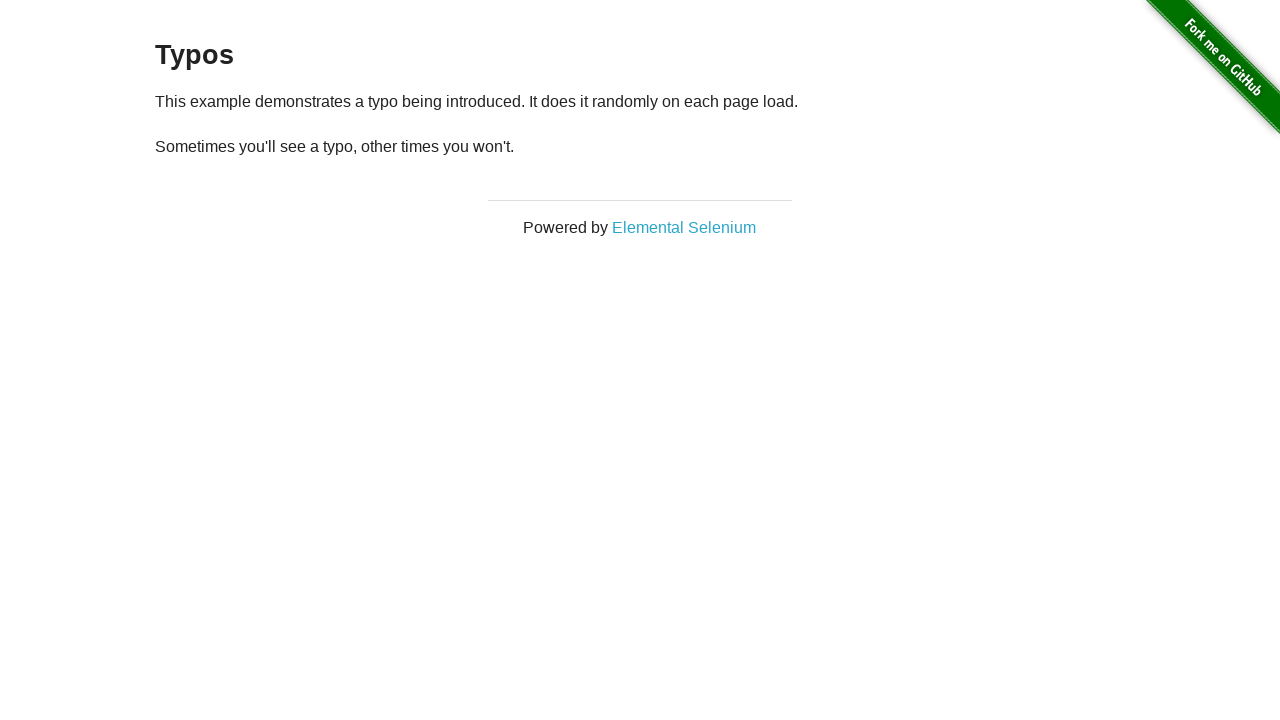

Verified 2 windows are open
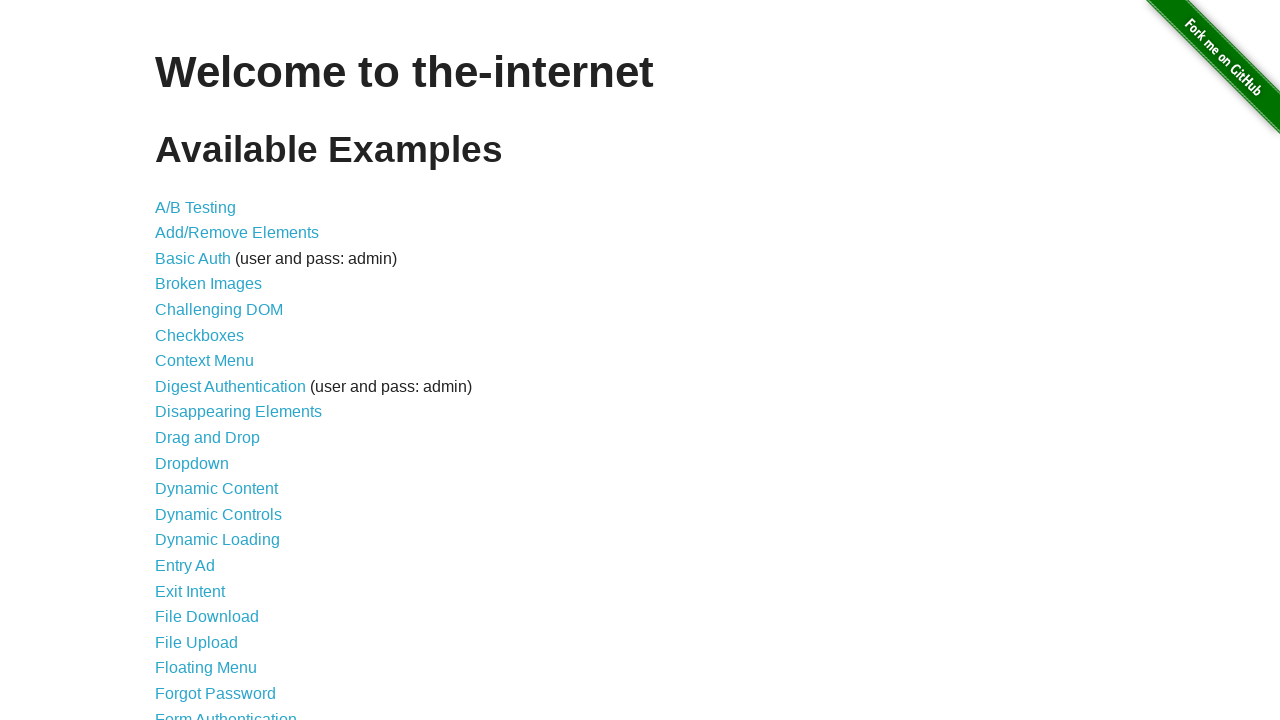

Assertion passed: 2 windows are open as expected
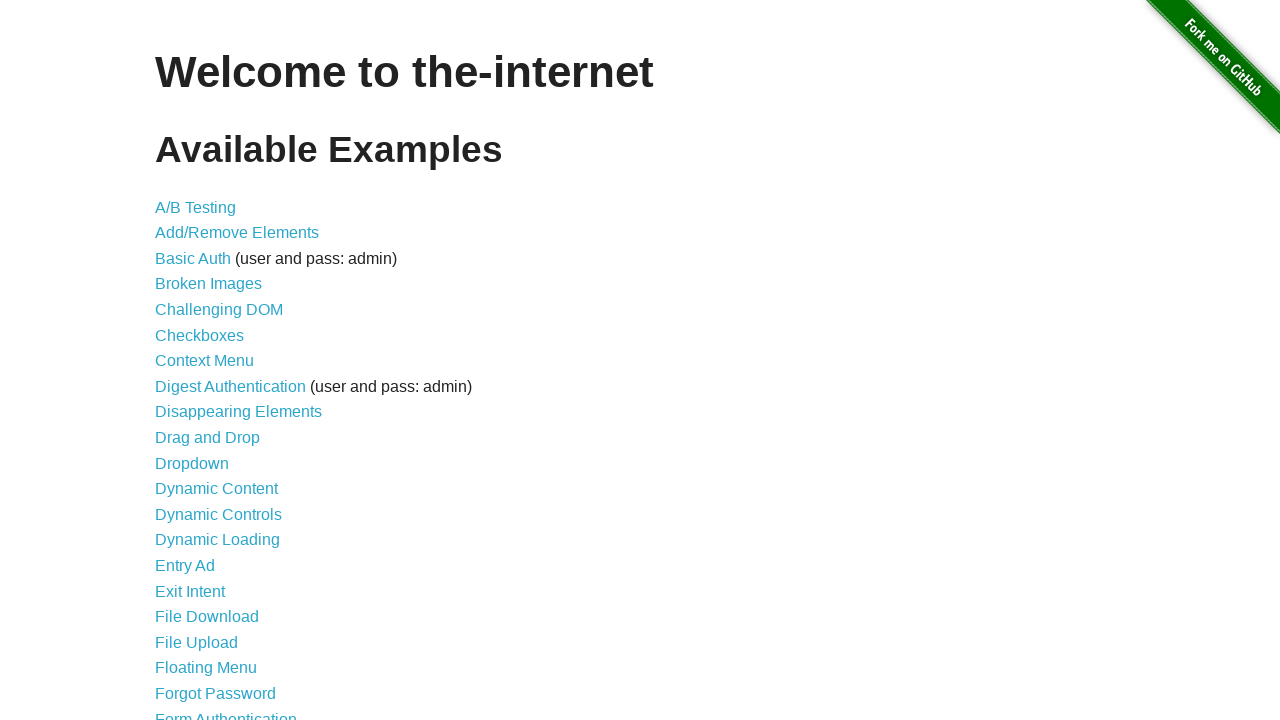

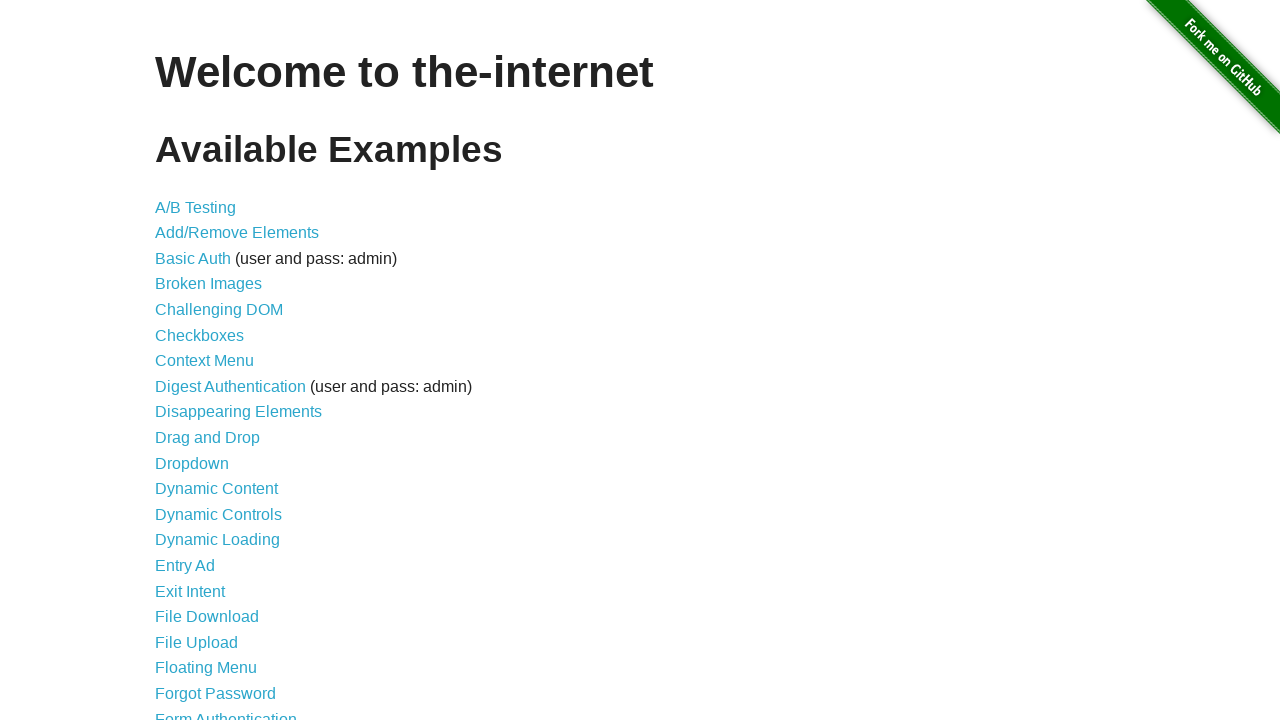